Tests toggling all checkboxes - selecting unselected ones and unselecting selected ones

Starting URL: https://testautomationpractice.blogspot.com/

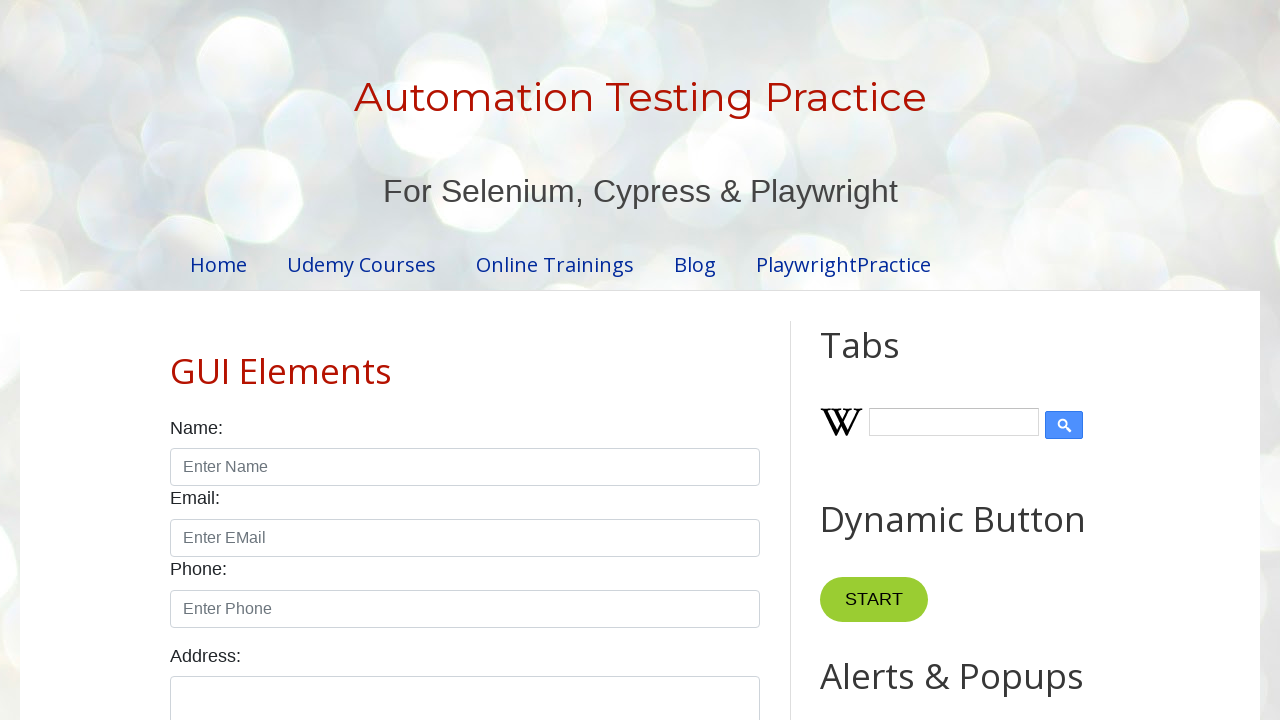

Located all checkboxes with class 'form-check-input'
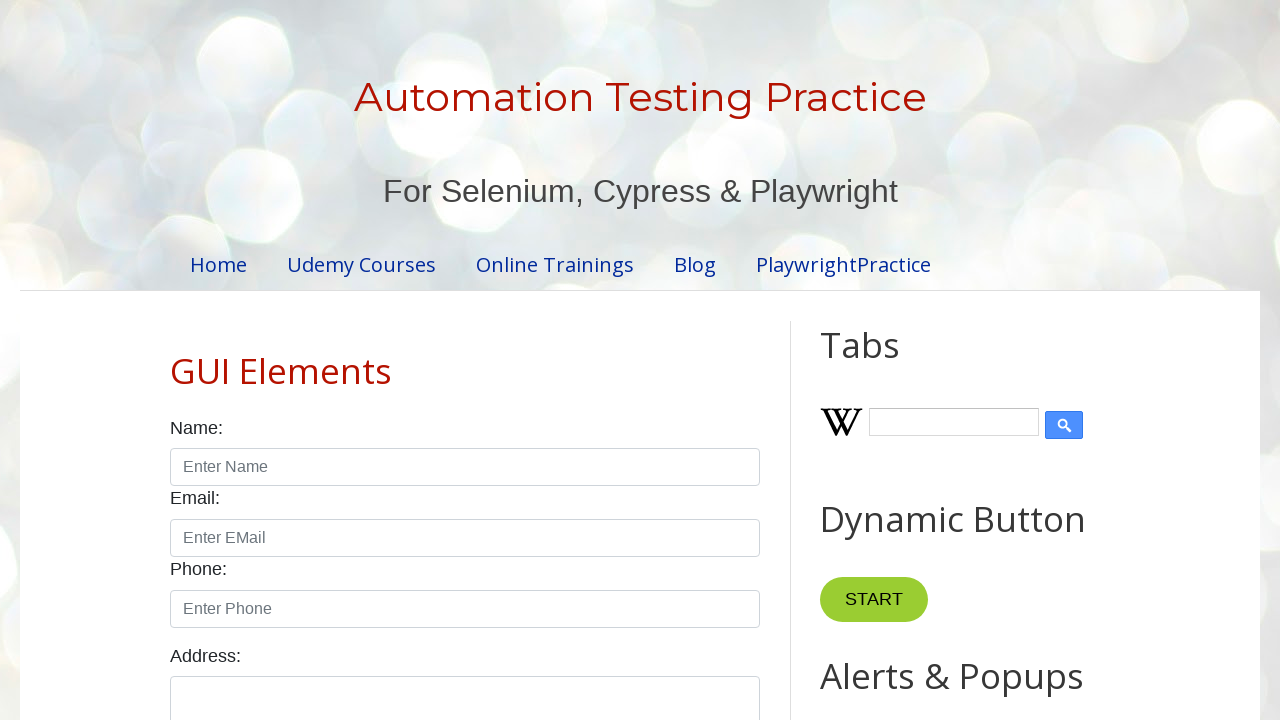

Found 7 checkboxes on the page
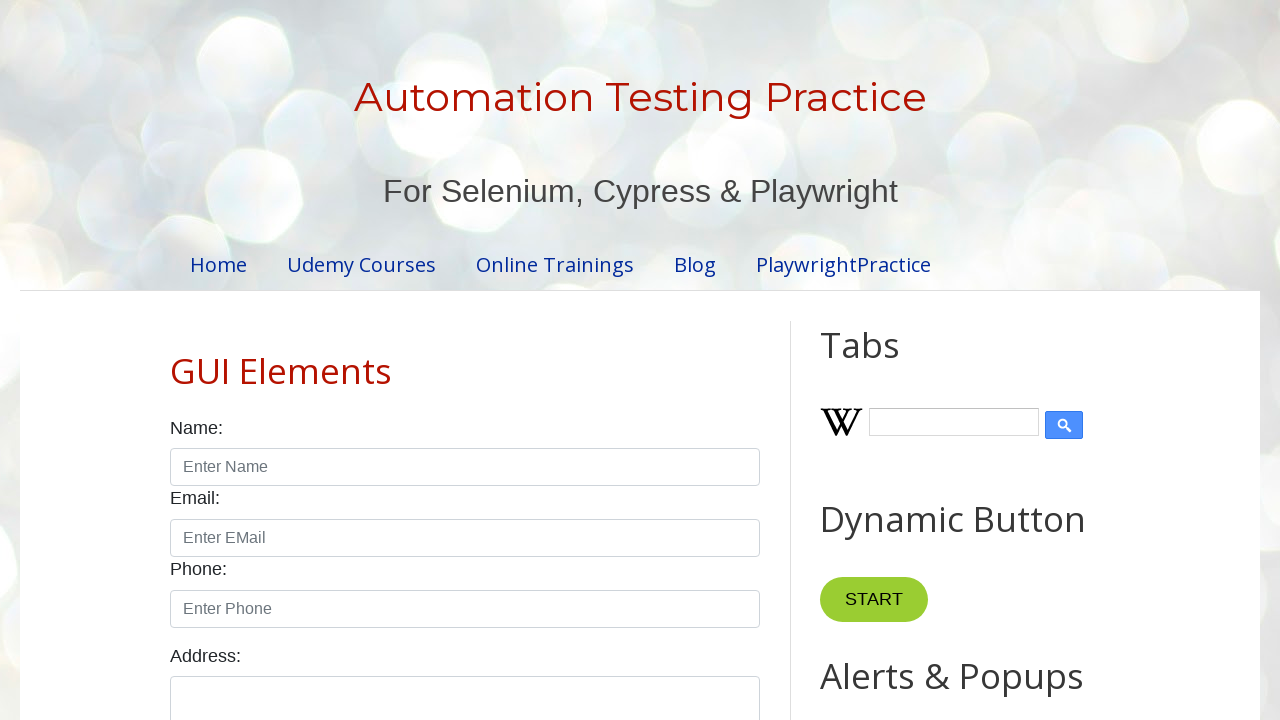

Toggled checkbox 1 of 7 at (176, 360) on xpath=//input[@class='form-check-input' and @type='checkbox'] >> nth=0
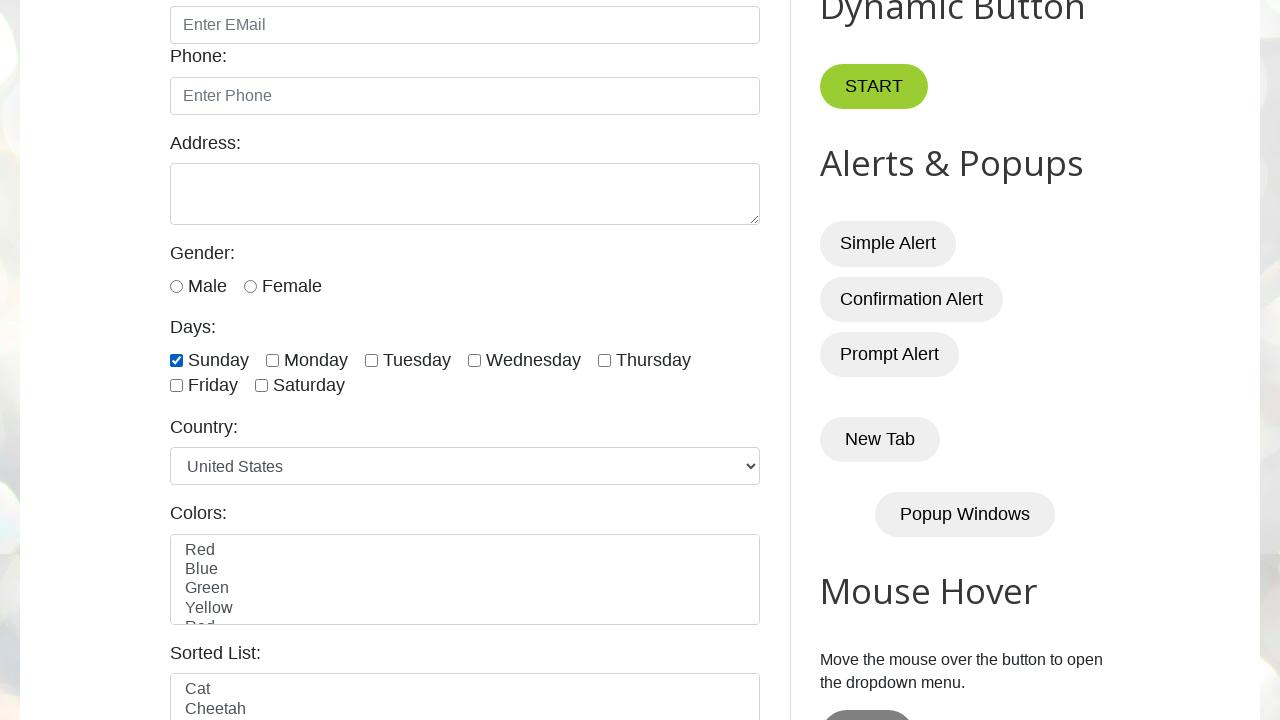

Toggled checkbox 2 of 7 at (272, 360) on xpath=//input[@class='form-check-input' and @type='checkbox'] >> nth=1
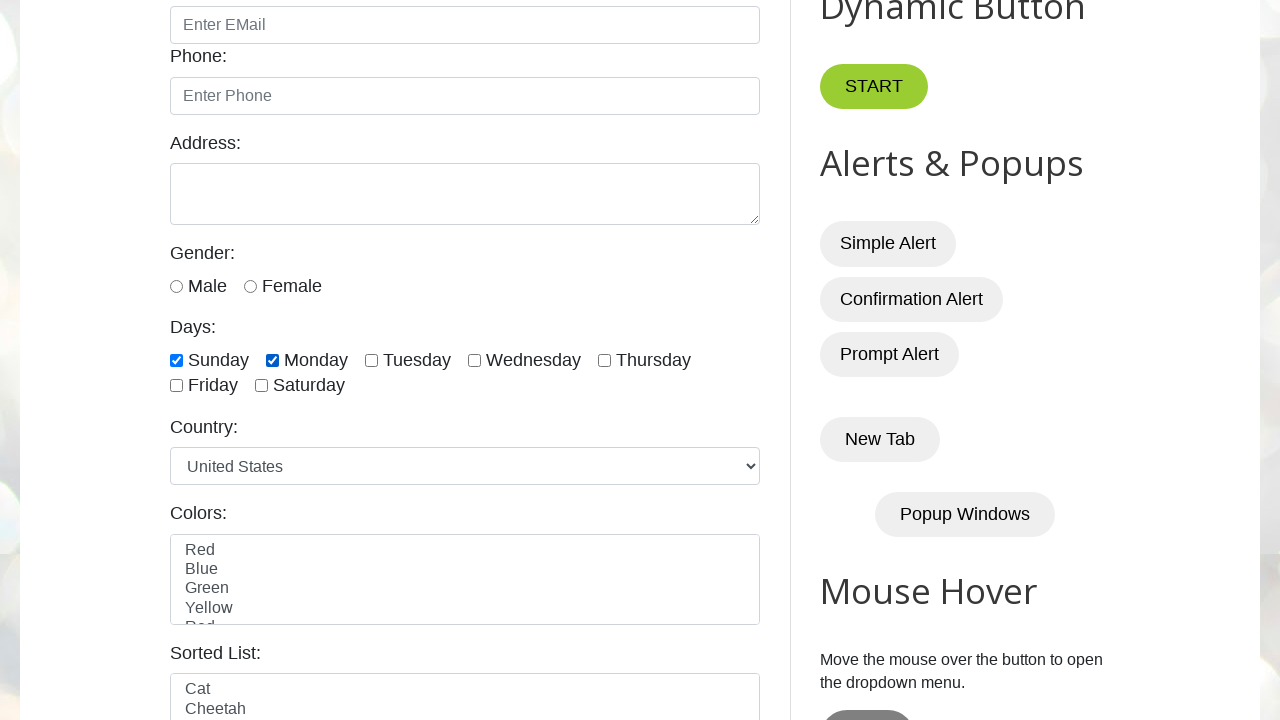

Toggled checkbox 3 of 7 at (372, 360) on xpath=//input[@class='form-check-input' and @type='checkbox'] >> nth=2
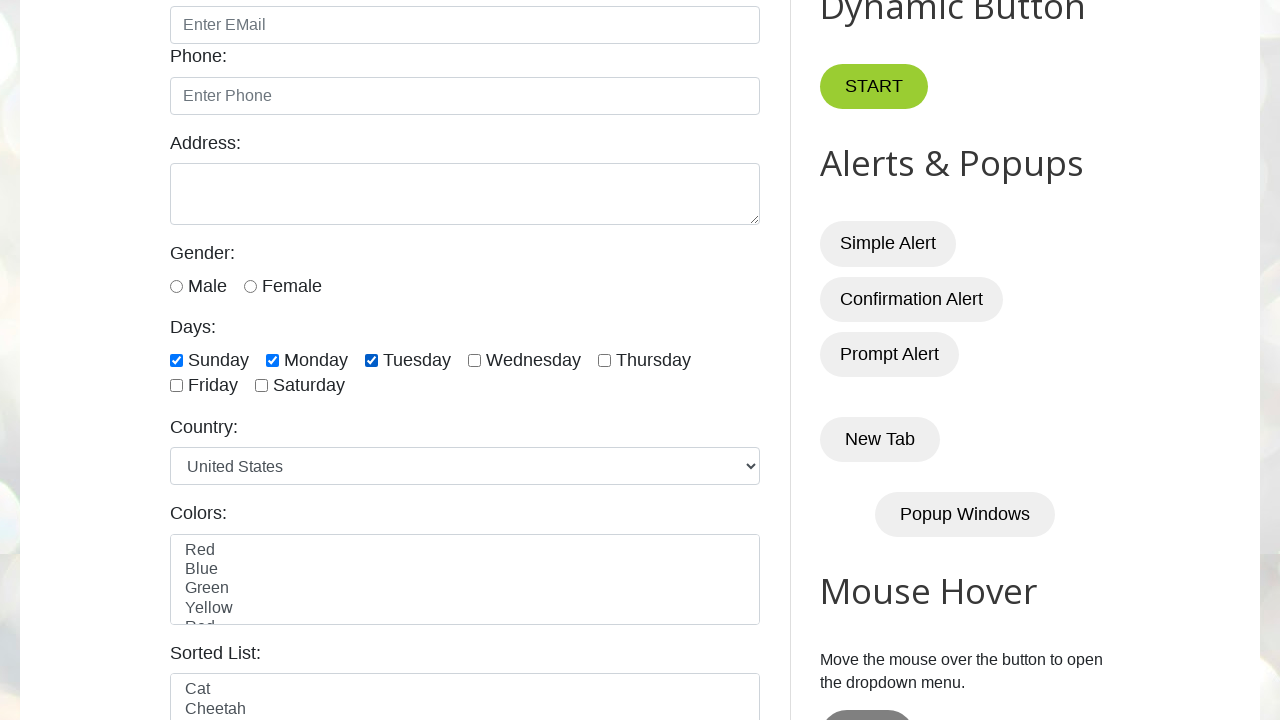

Toggled checkbox 4 of 7 at (474, 360) on xpath=//input[@class='form-check-input' and @type='checkbox'] >> nth=3
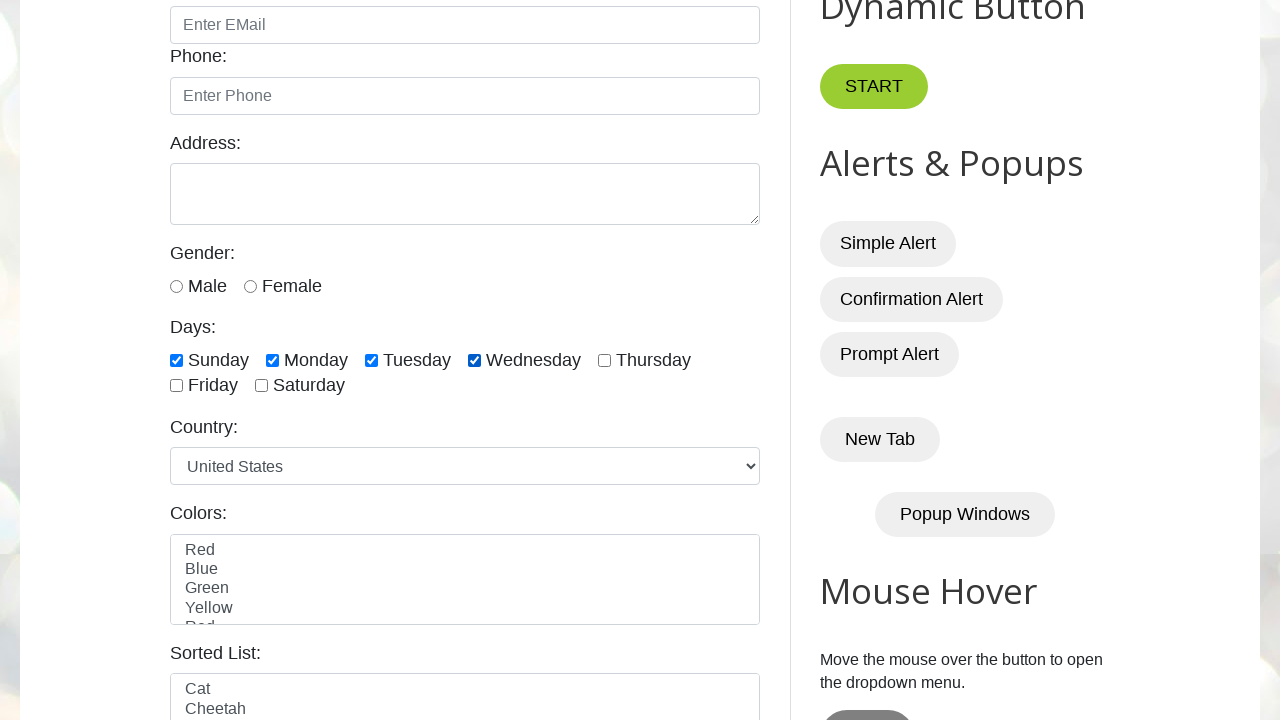

Toggled checkbox 5 of 7 at (604, 360) on xpath=//input[@class='form-check-input' and @type='checkbox'] >> nth=4
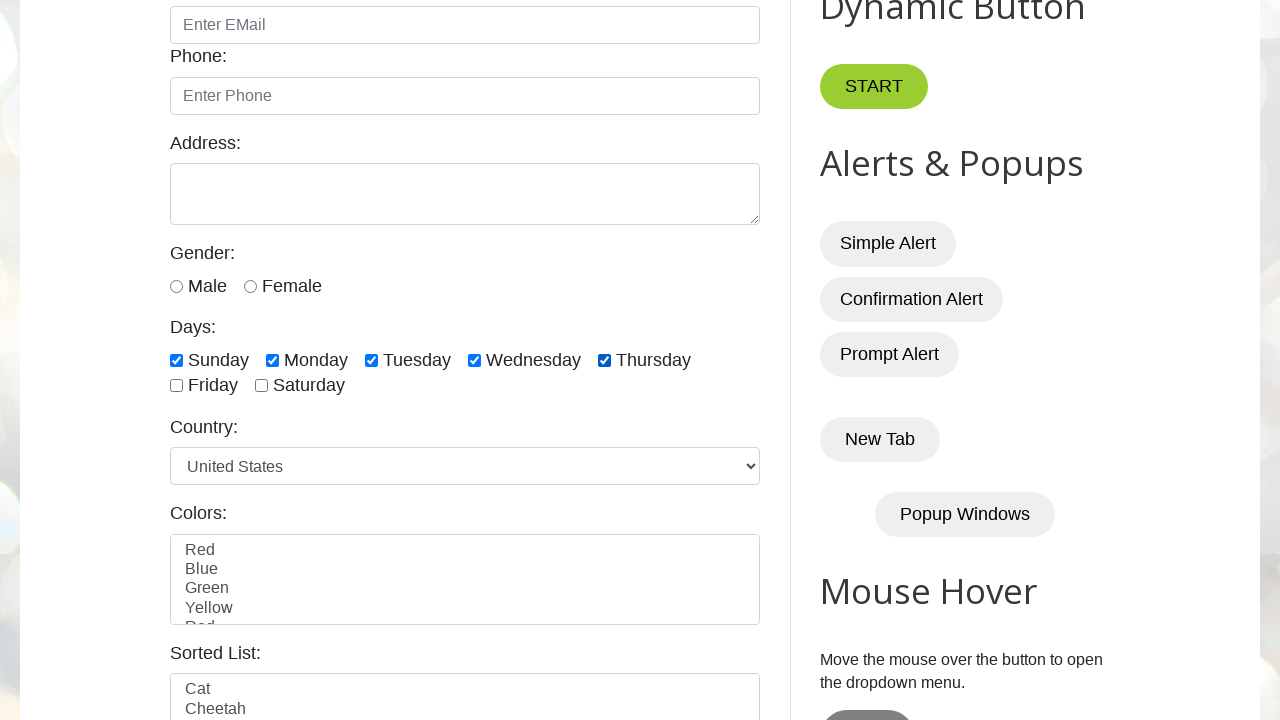

Toggled checkbox 6 of 7 at (176, 386) on xpath=//input[@class='form-check-input' and @type='checkbox'] >> nth=5
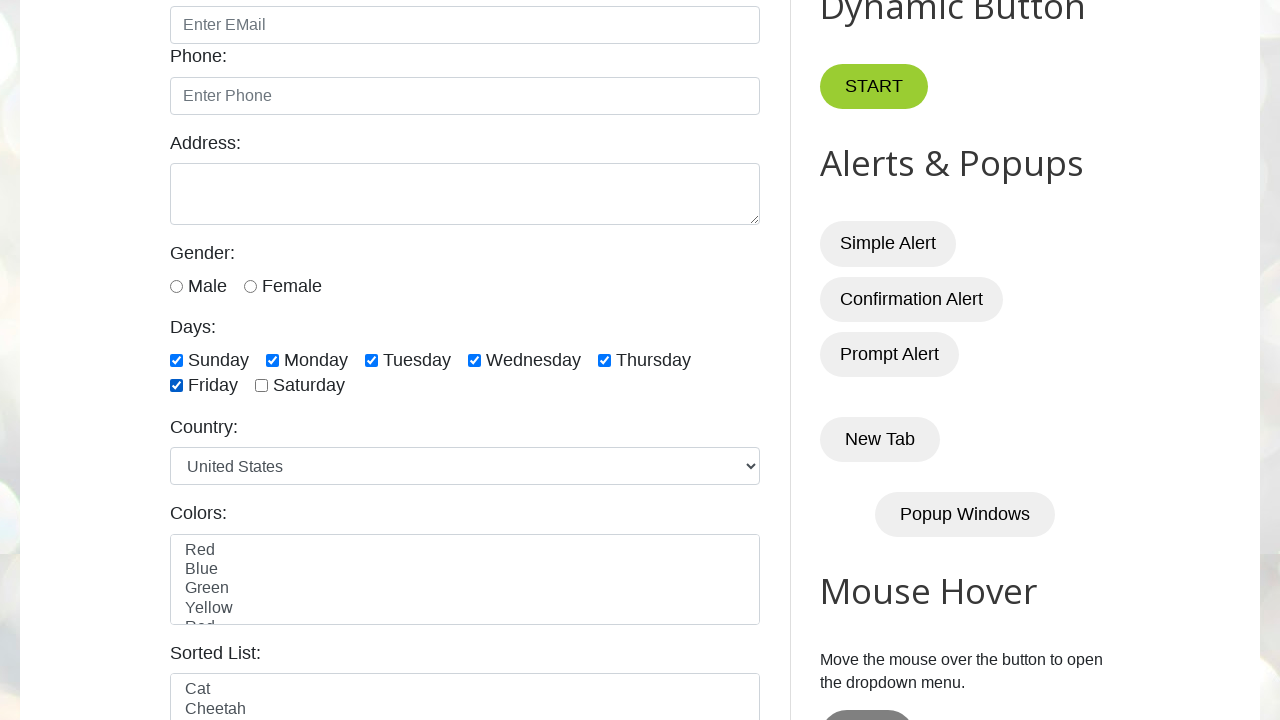

Toggled checkbox 7 of 7 at (262, 386) on xpath=//input[@class='form-check-input' and @type='checkbox'] >> nth=6
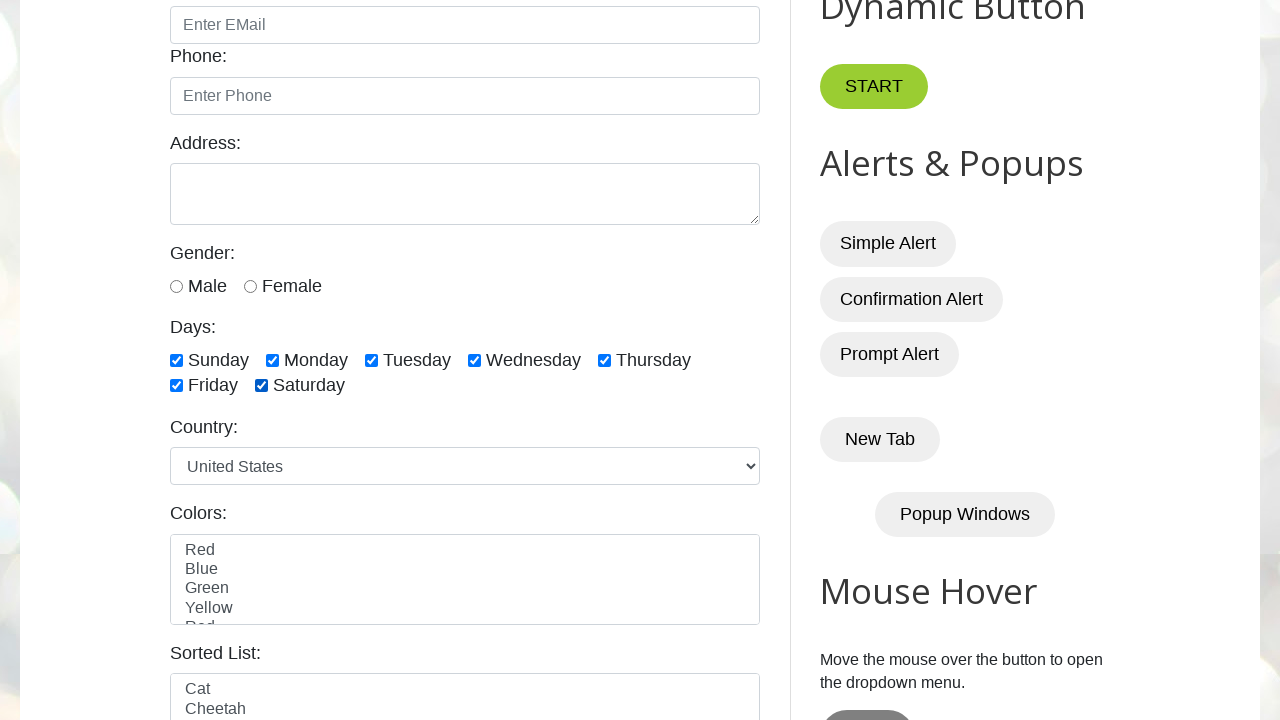

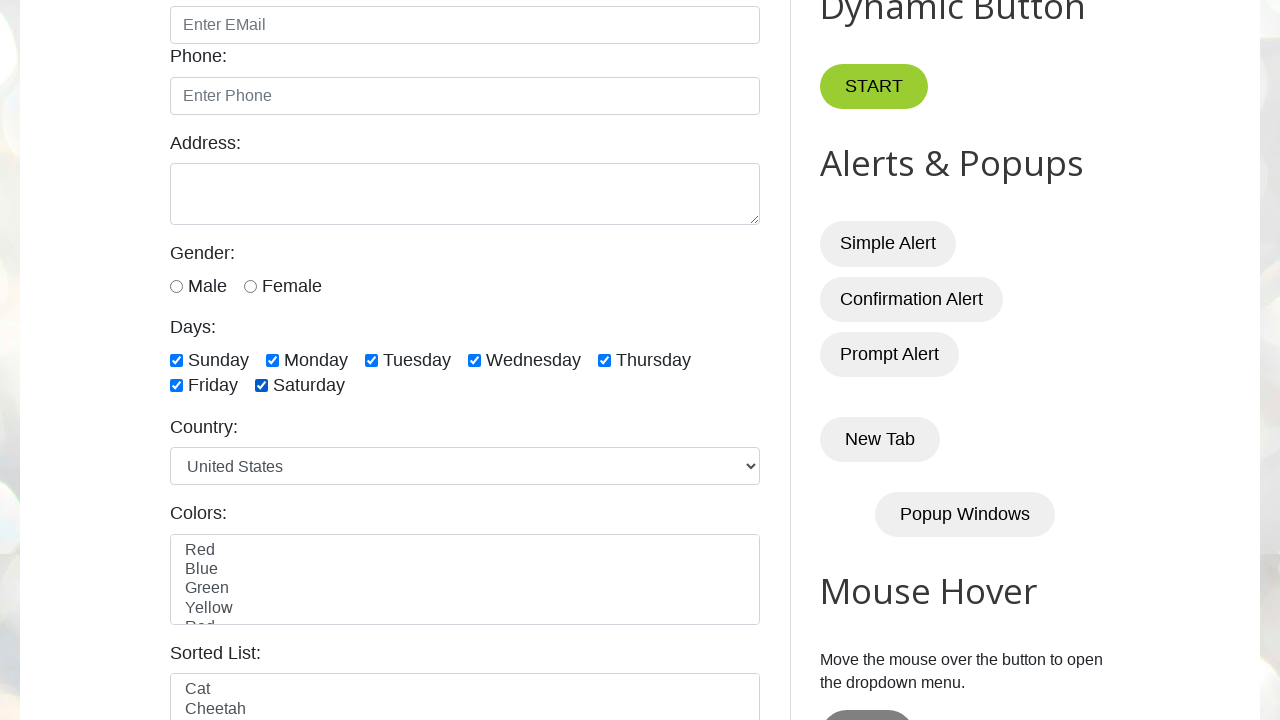